Tests the programming languages multi-select dropdown by clicking each option

Starting URL: https://loopcamp.vercel.app/dropdown.html

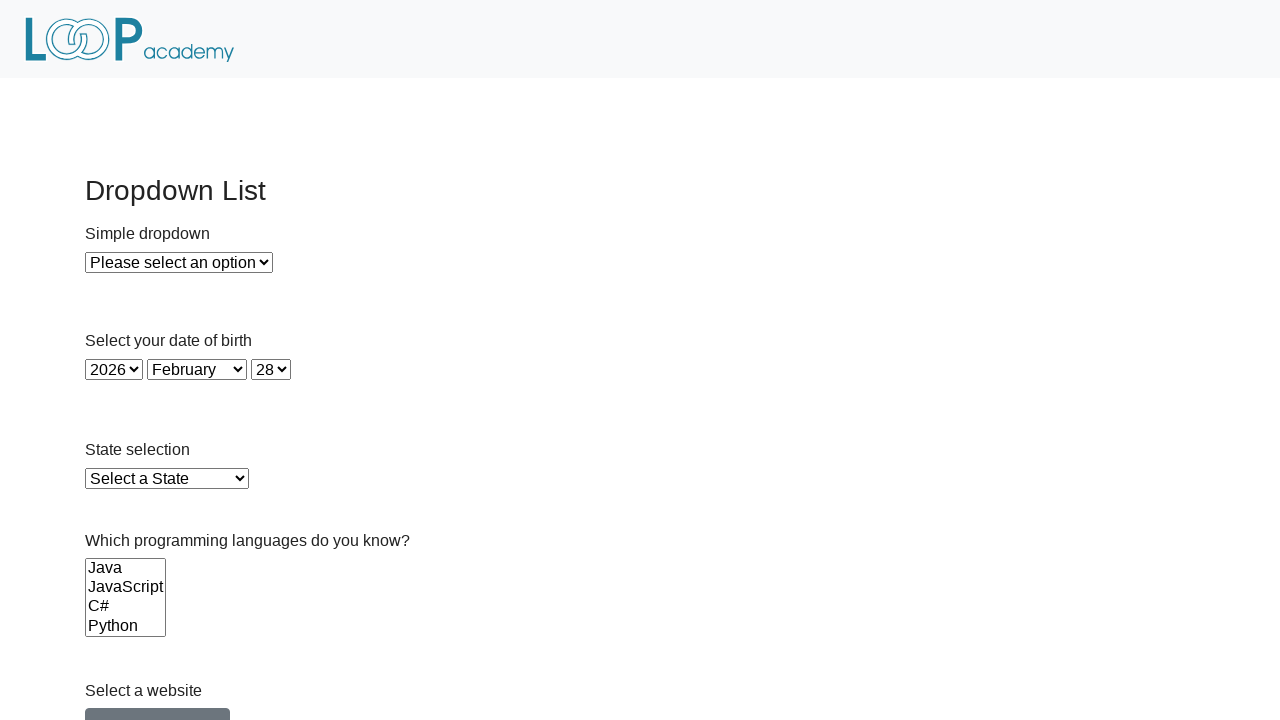

Waited for languages dropdown to load
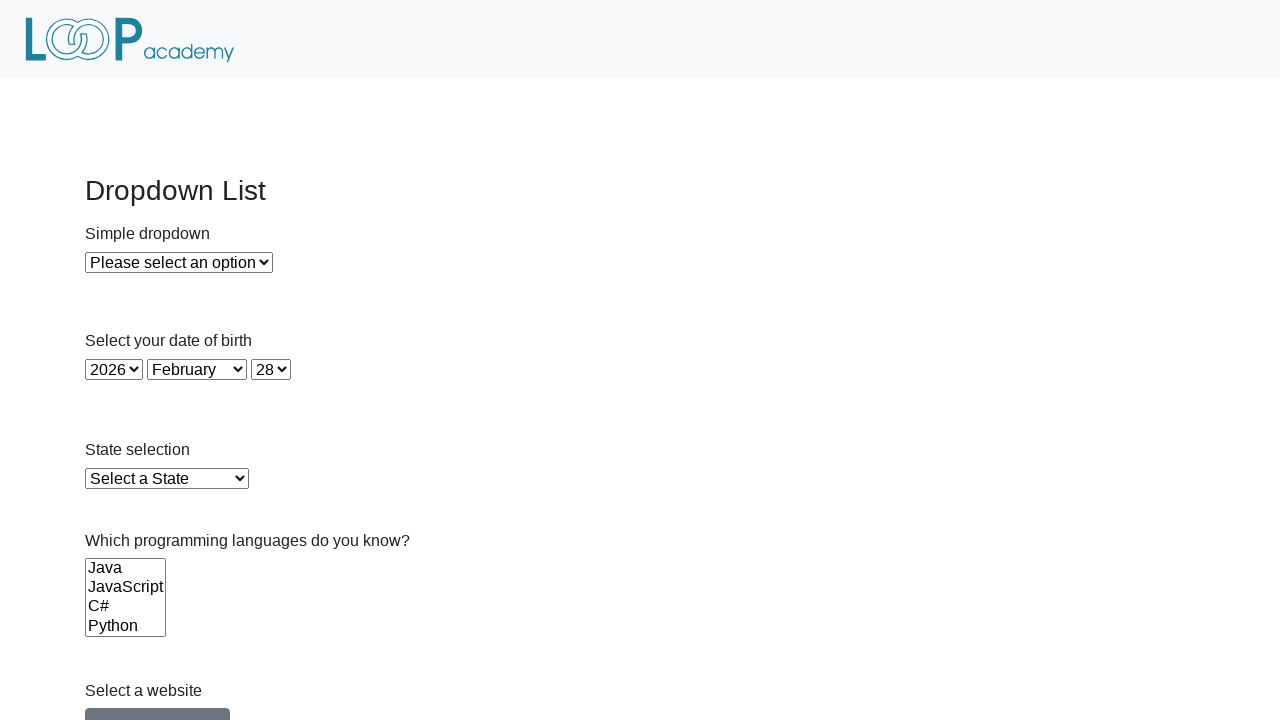

Retrieved all language options from dropdown
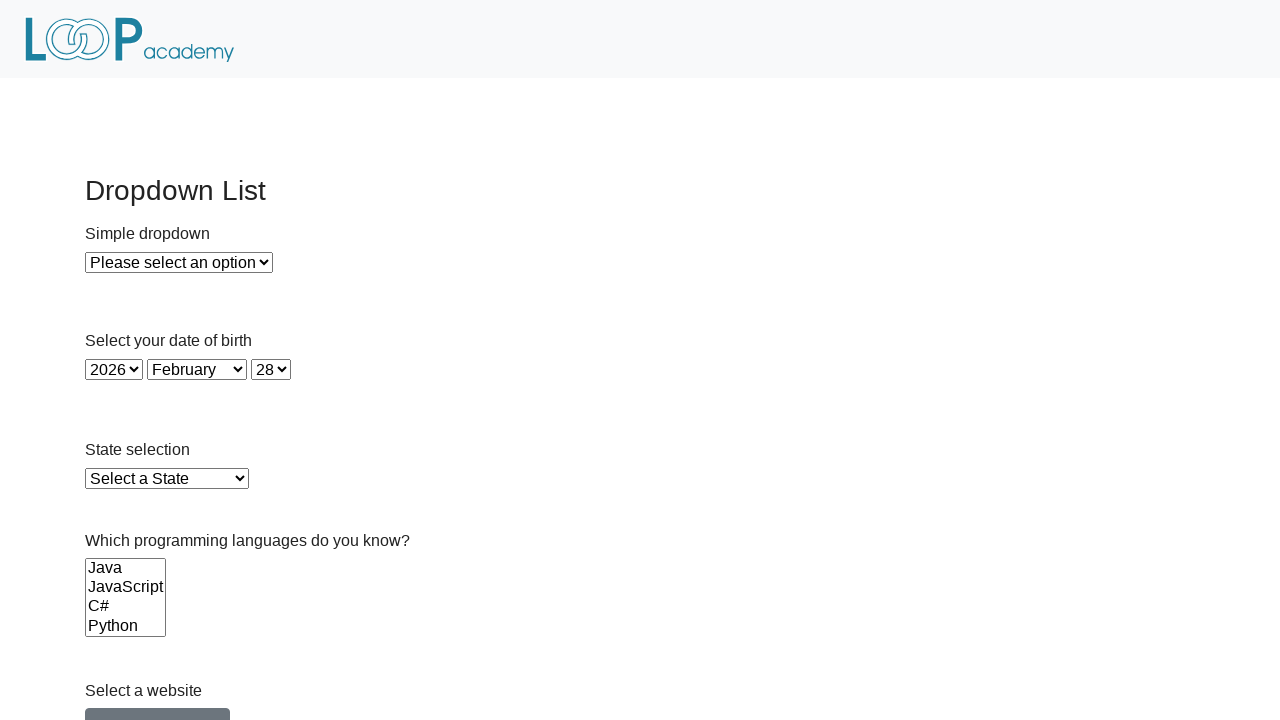

Verified option 1 text content matches expected language 'Java'
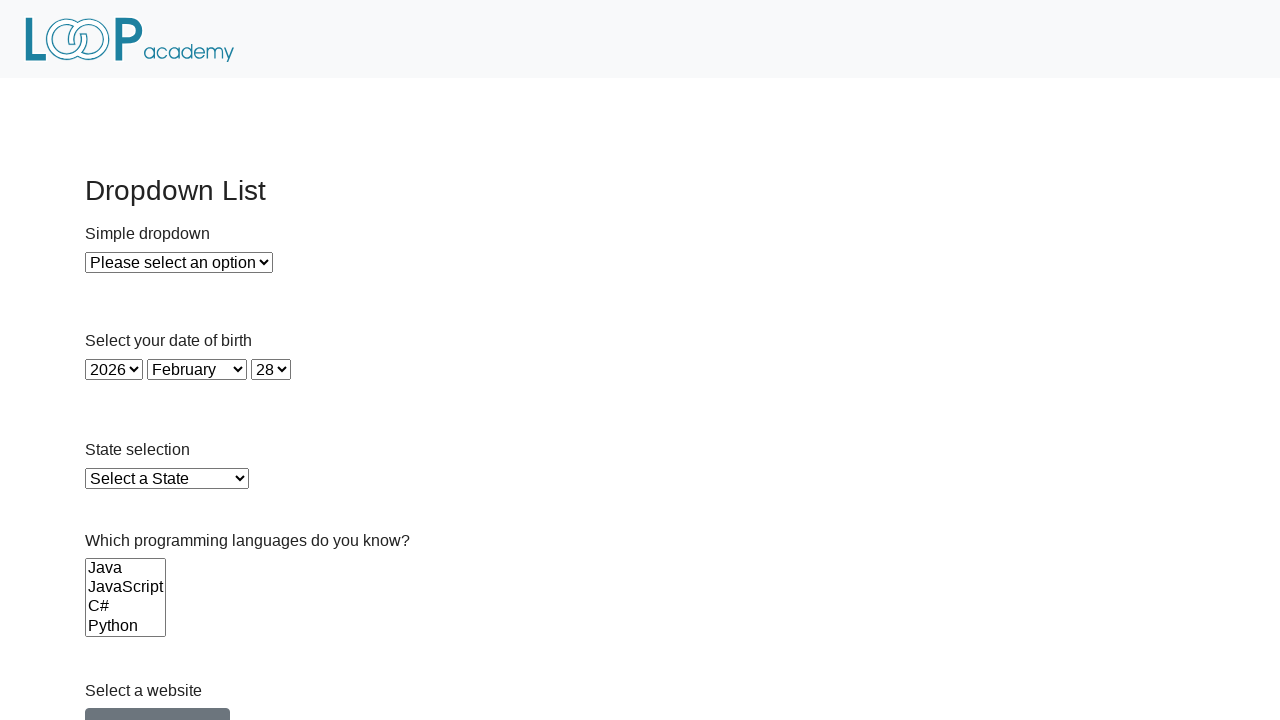

Clicked on 'Java' option in dropdown at (126, 569) on select[name='Languages'] option >> nth=0
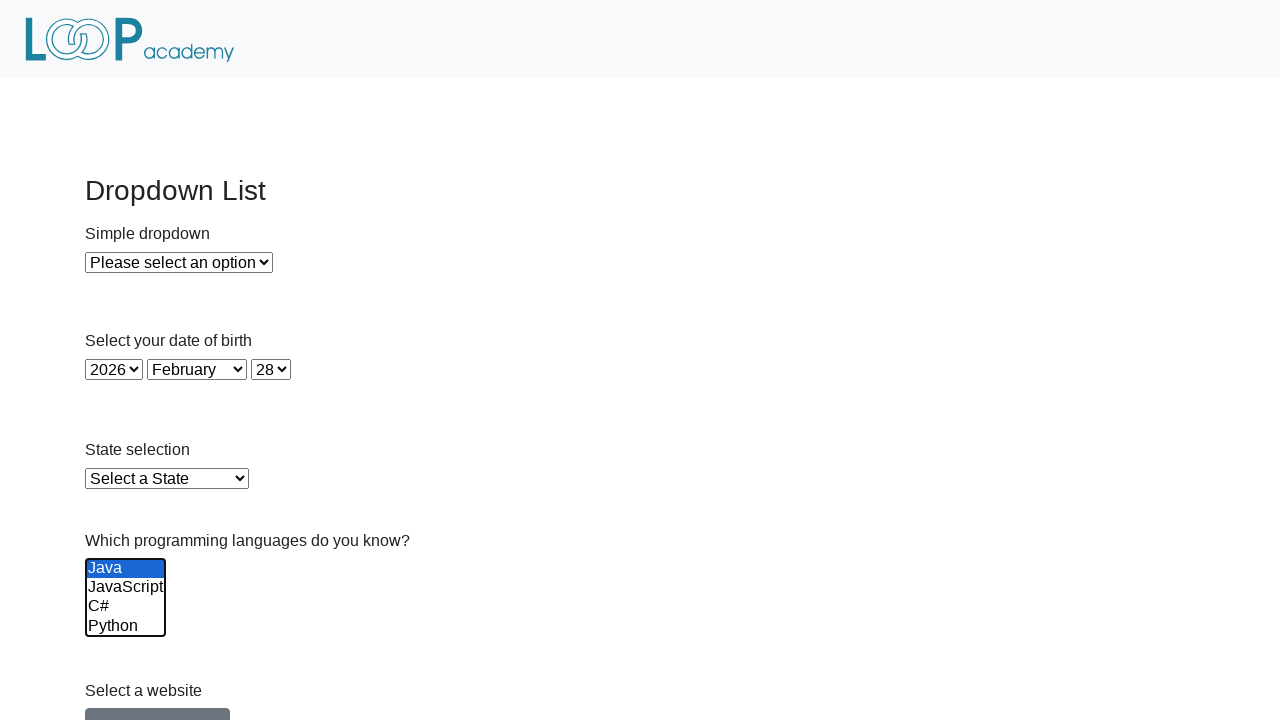

Verified option 2 text content matches expected language 'JavaScript'
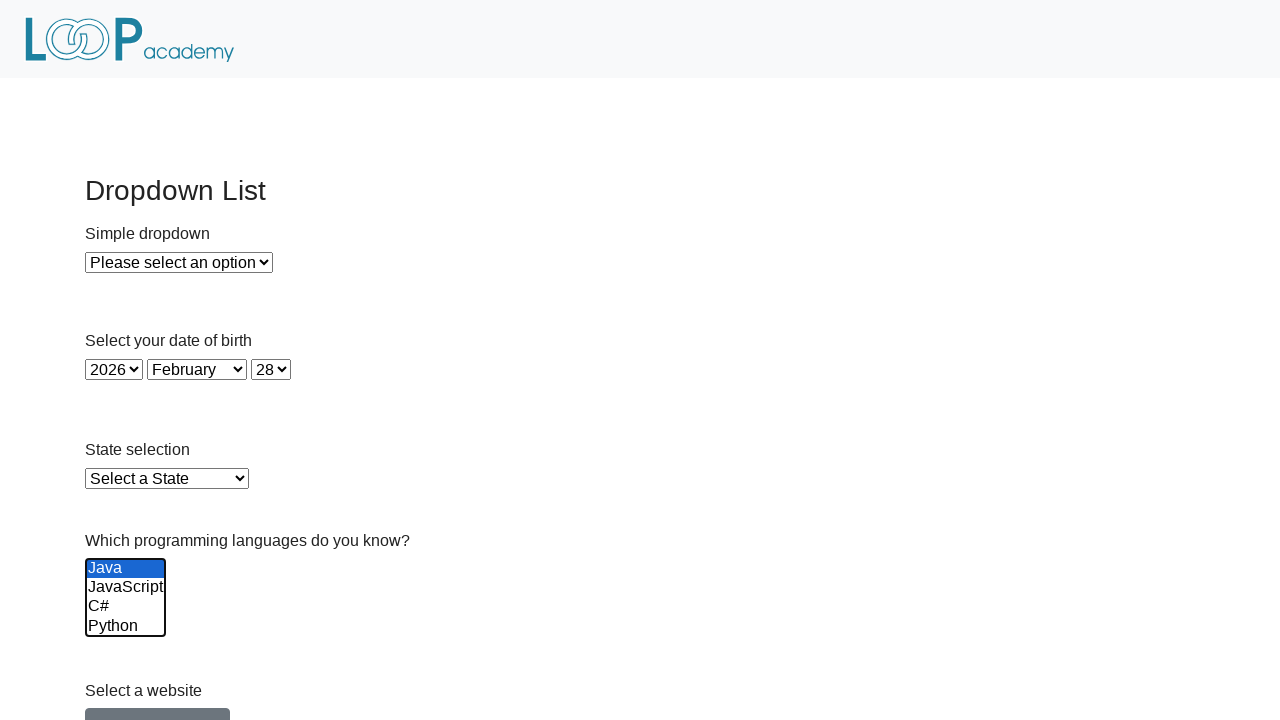

Clicked on 'JavaScript' option in dropdown at (126, 588) on select[name='Languages'] option >> nth=1
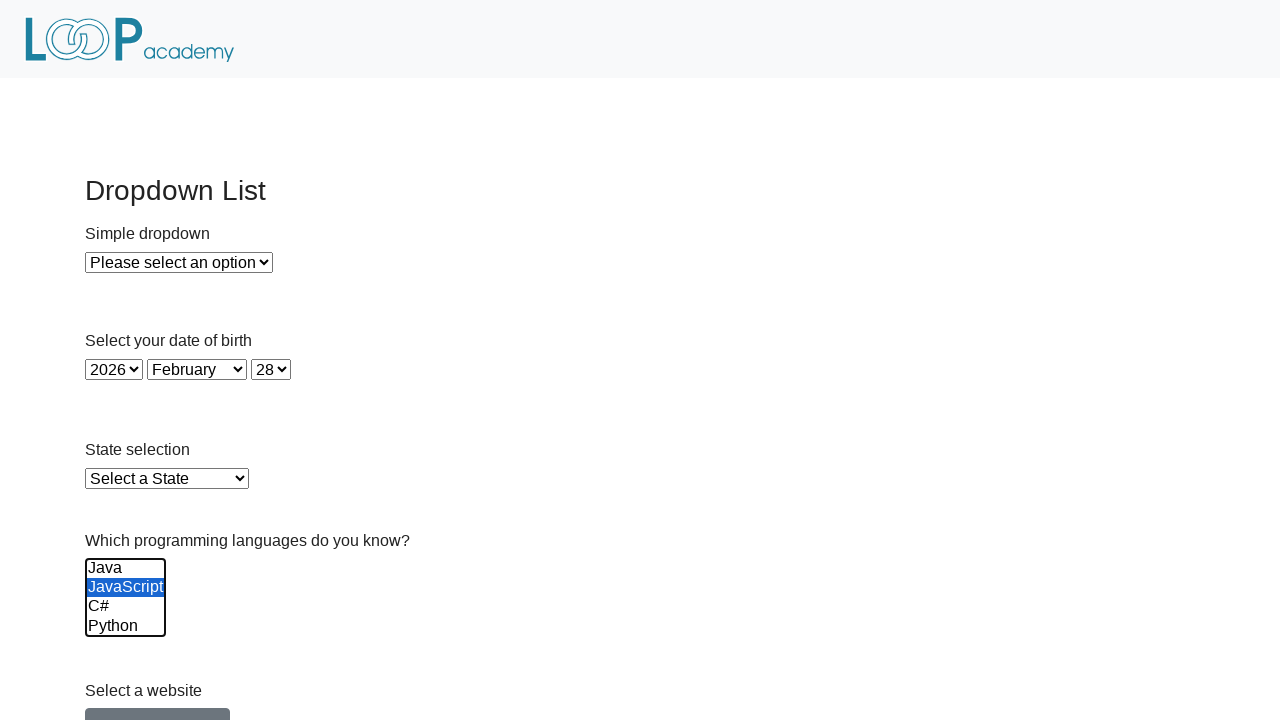

Verified option 3 text content matches expected language 'C#'
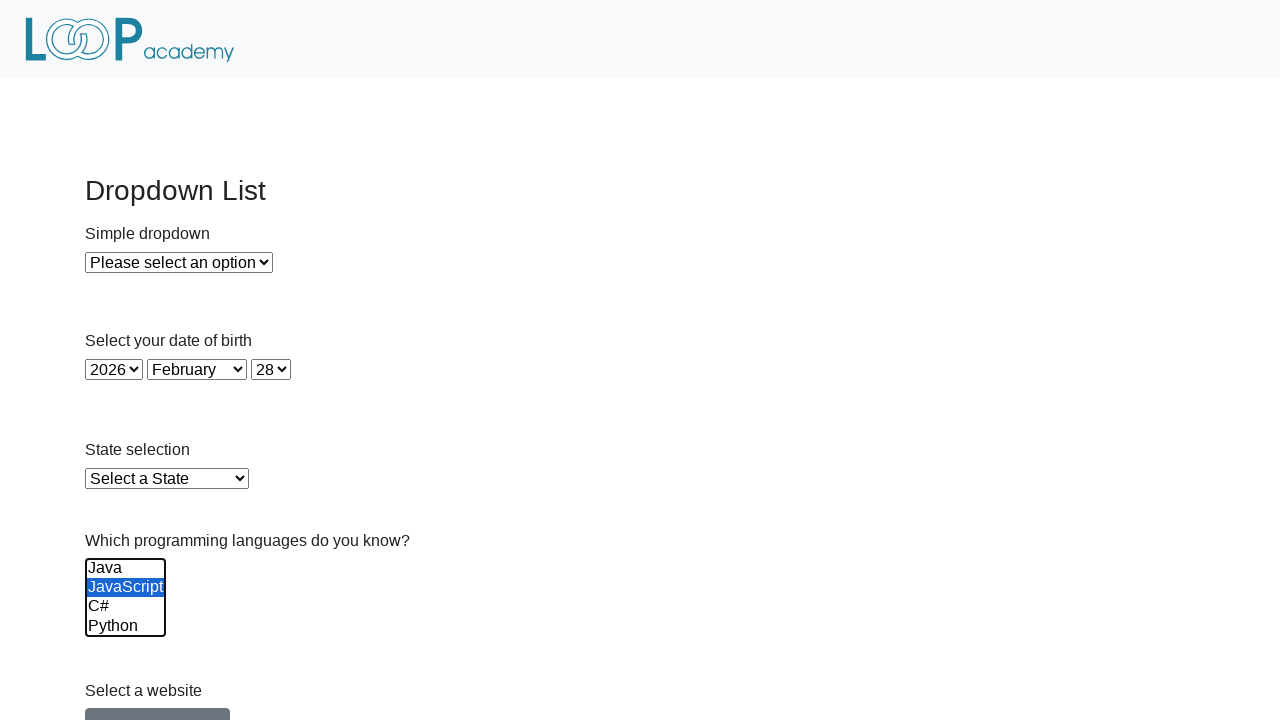

Clicked on 'C#' option in dropdown at (126, 607) on select[name='Languages'] option >> nth=2
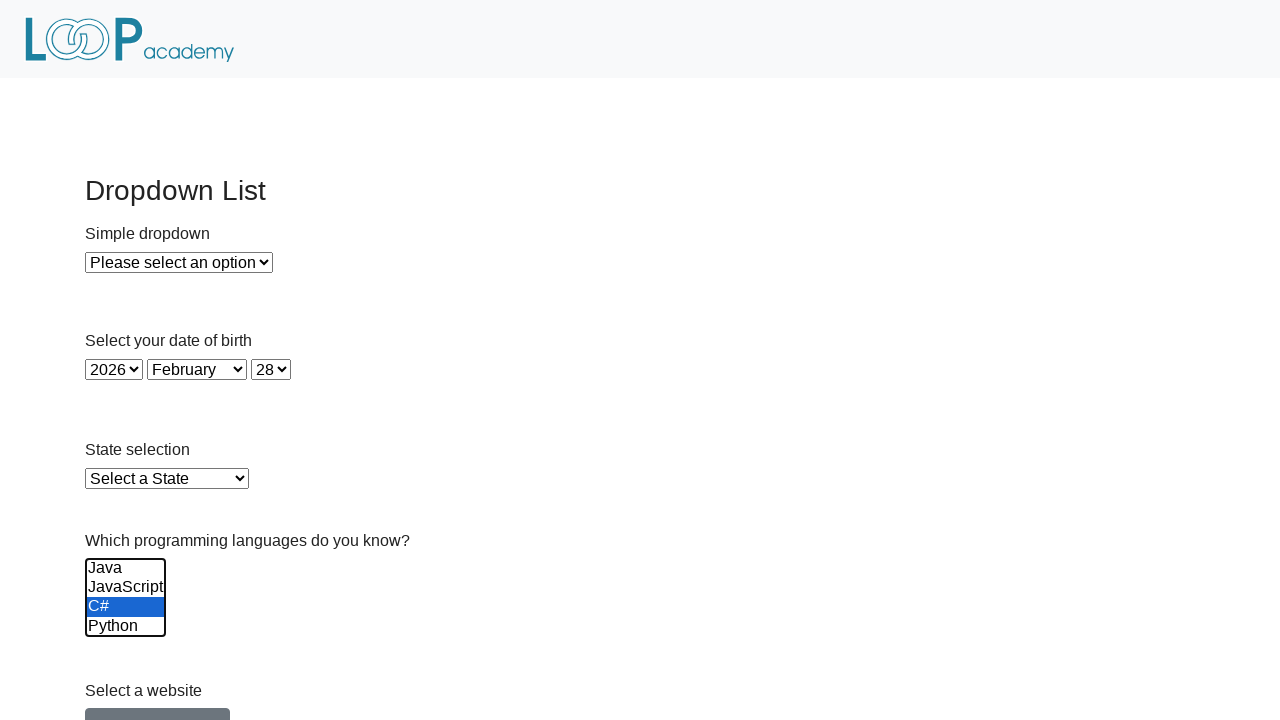

Verified option 4 text content matches expected language 'Python'
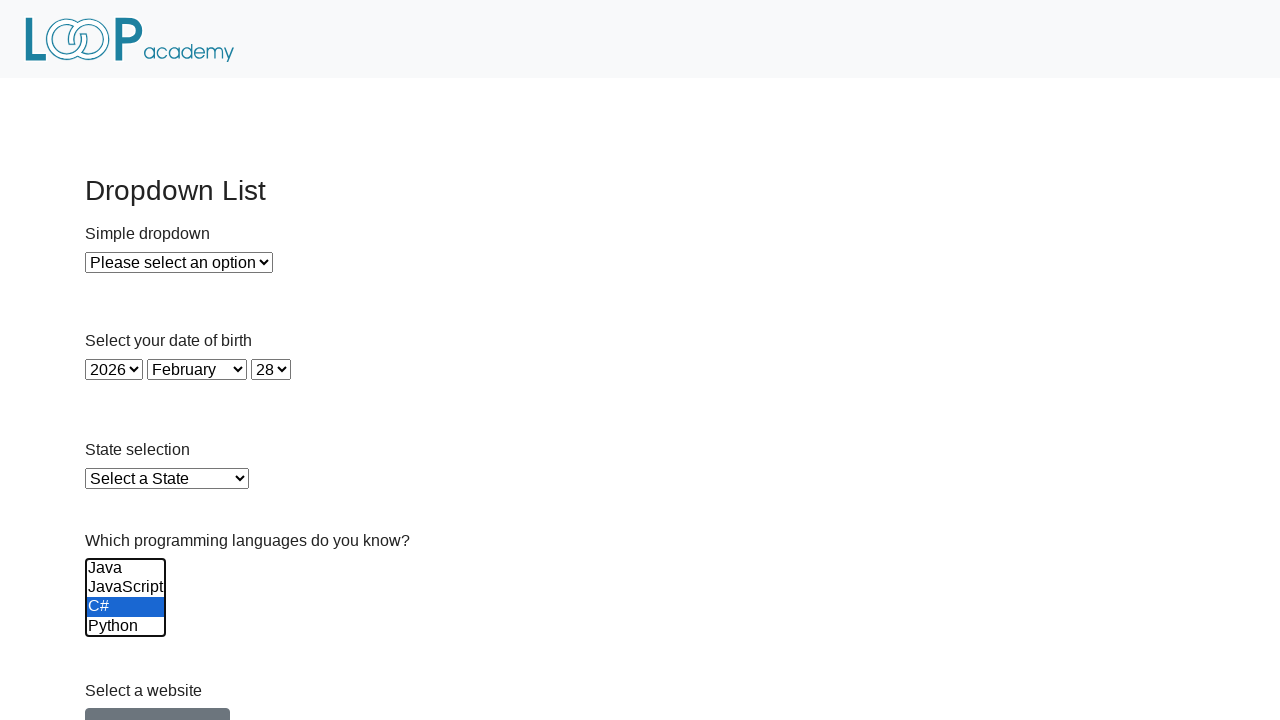

Clicked on 'Python' option in dropdown at (126, 626) on select[name='Languages'] option >> nth=3
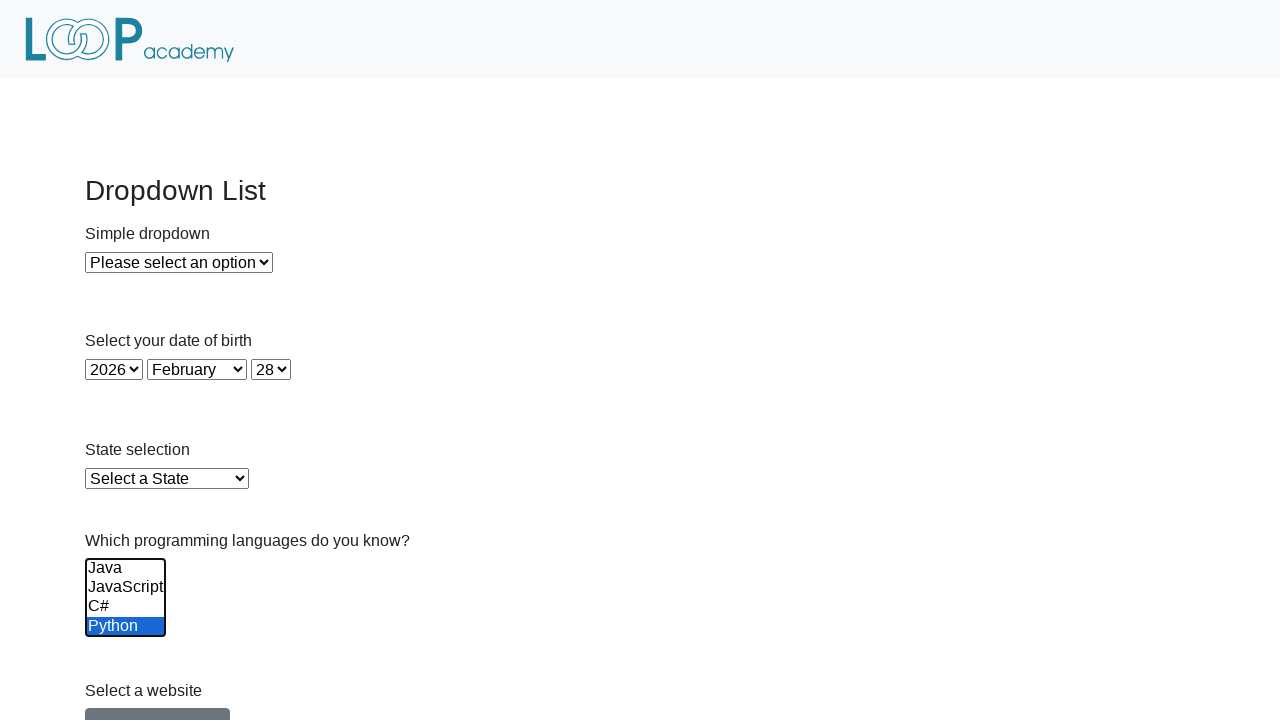

Verified option 5 text content matches expected language 'Ruby'
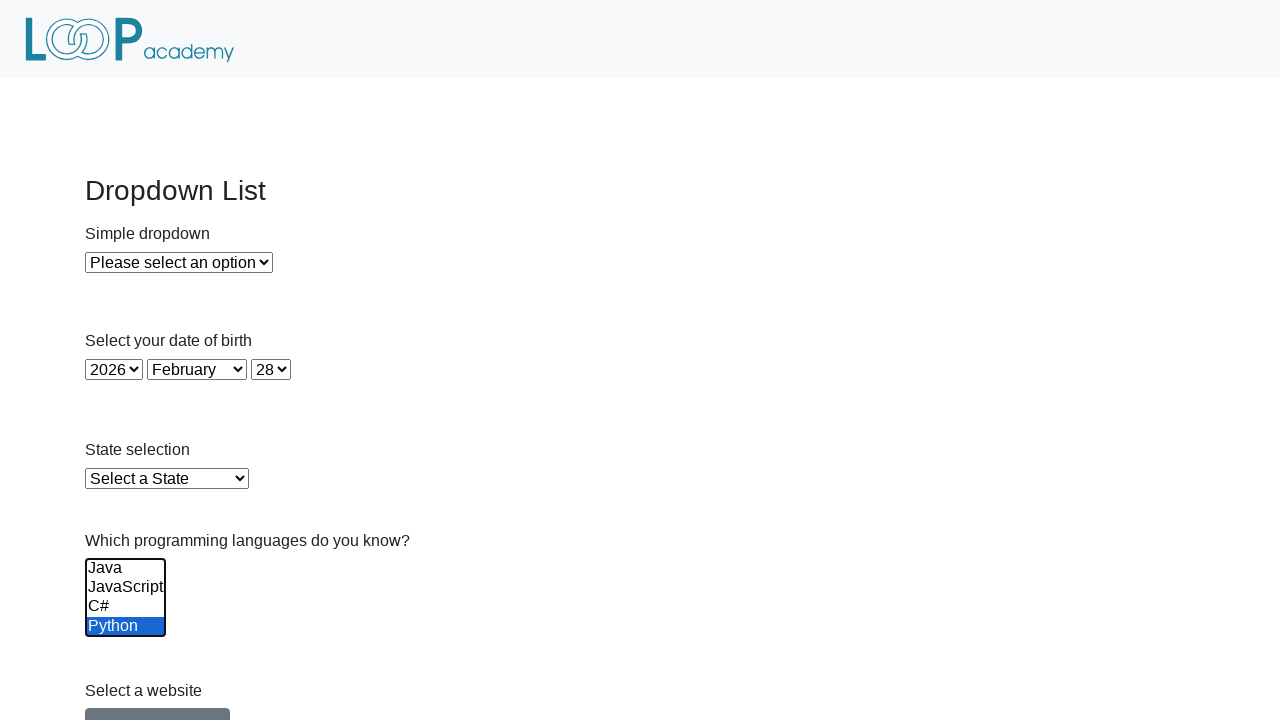

Clicked on 'Ruby' option in dropdown at (126, 607) on select[name='Languages'] option >> nth=4
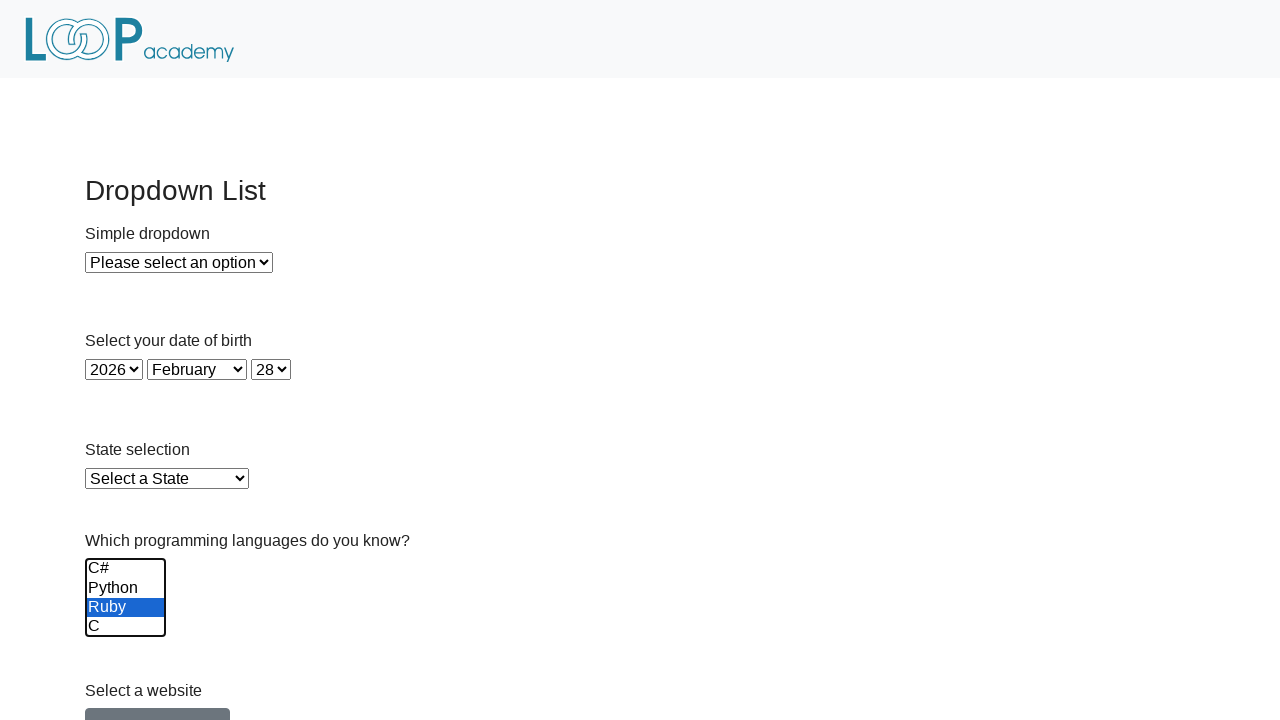

Verified option 6 text content matches expected language 'C'
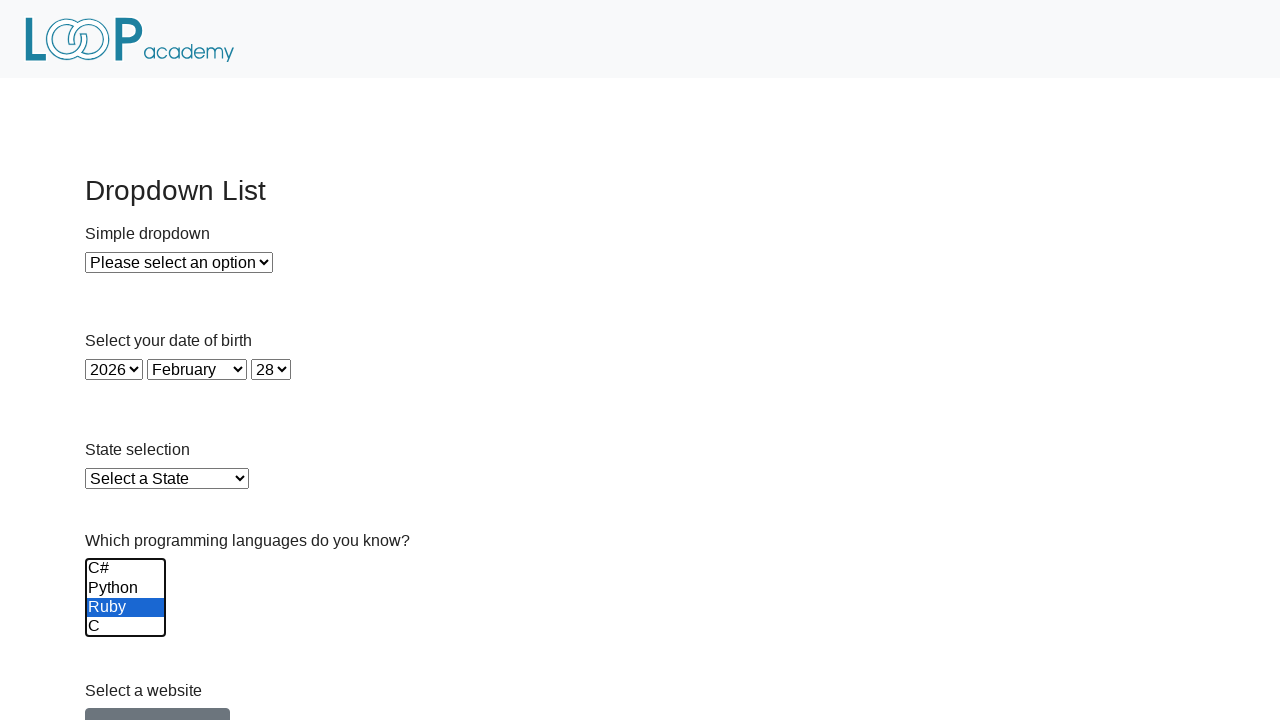

Clicked on 'C' option in dropdown at (126, 627) on select[name='Languages'] option >> nth=5
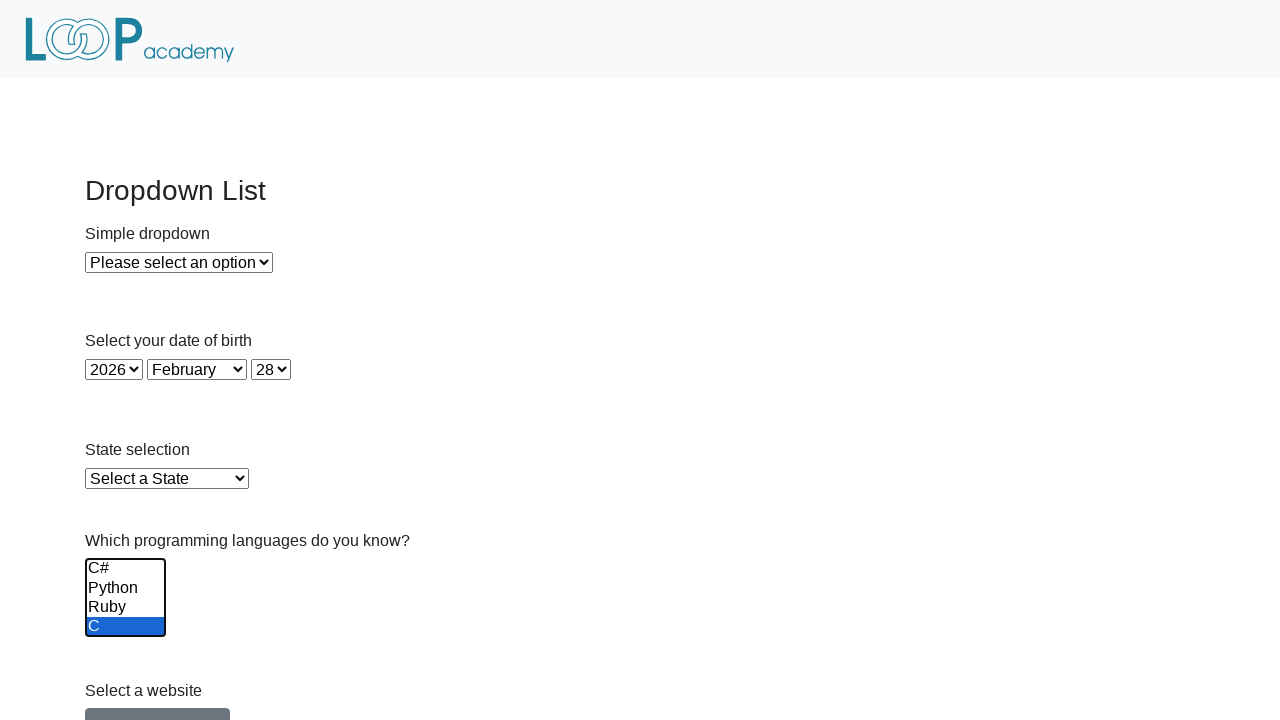

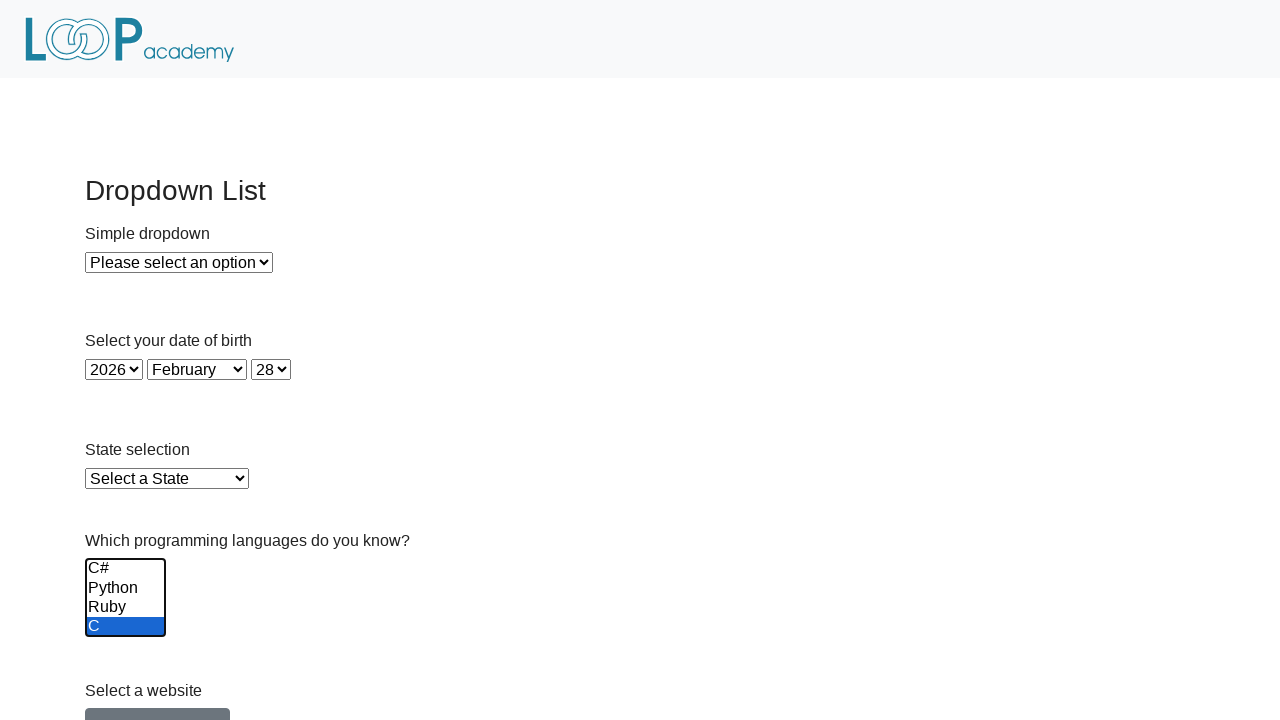